Tests the automation practice page by checking if a text input element is enabled/interactable

Starting URL: https://www.rahulshettyacademy.com/AutomationPractice/

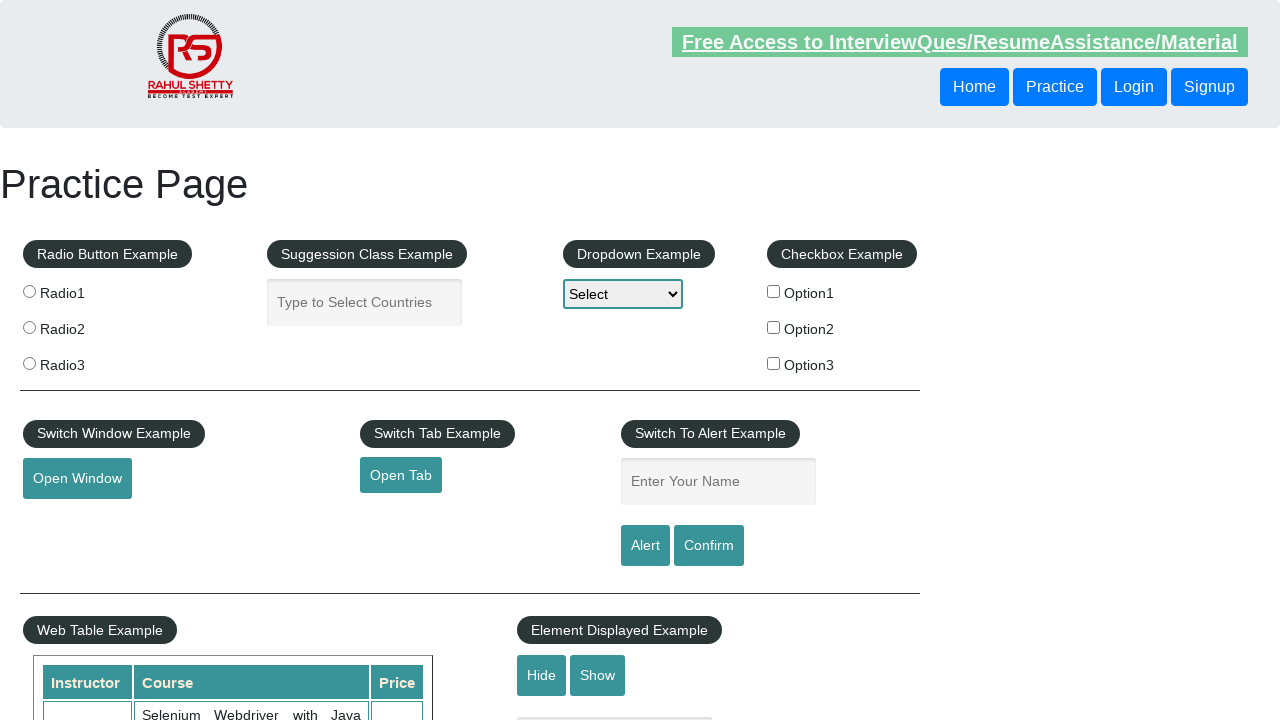

Located the displayed-text input element
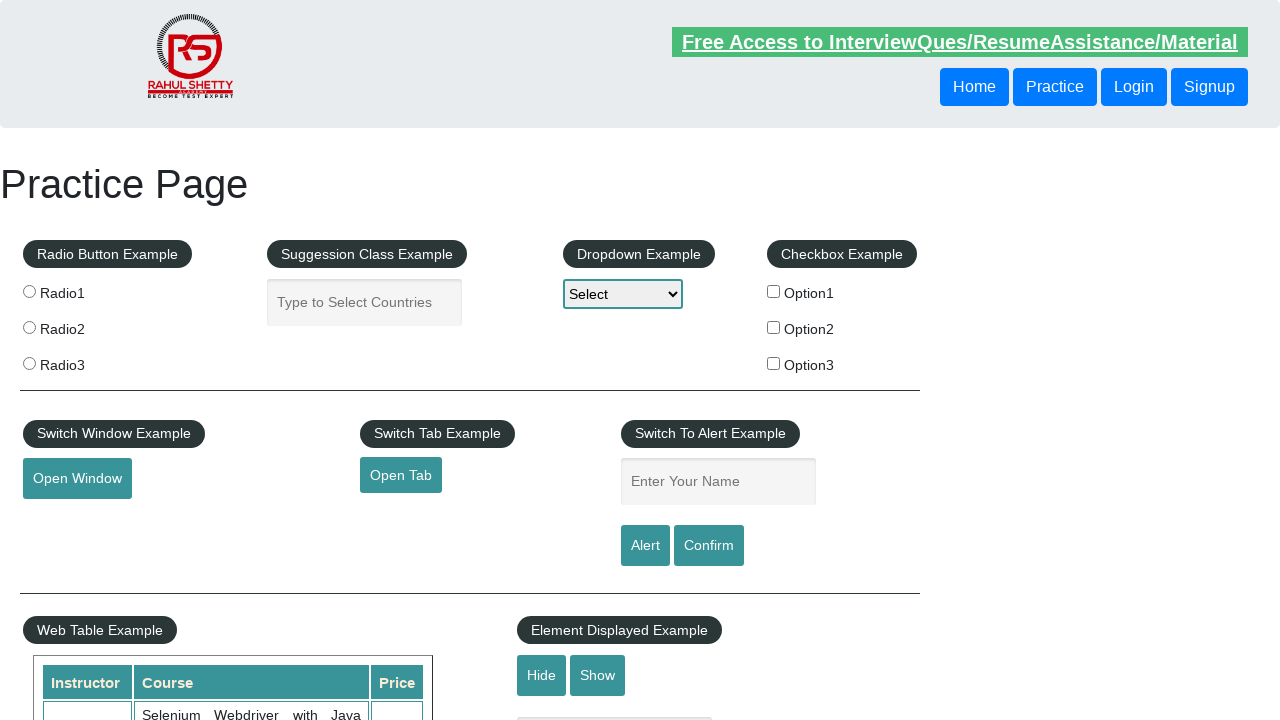

Waited for the text input element to become visible
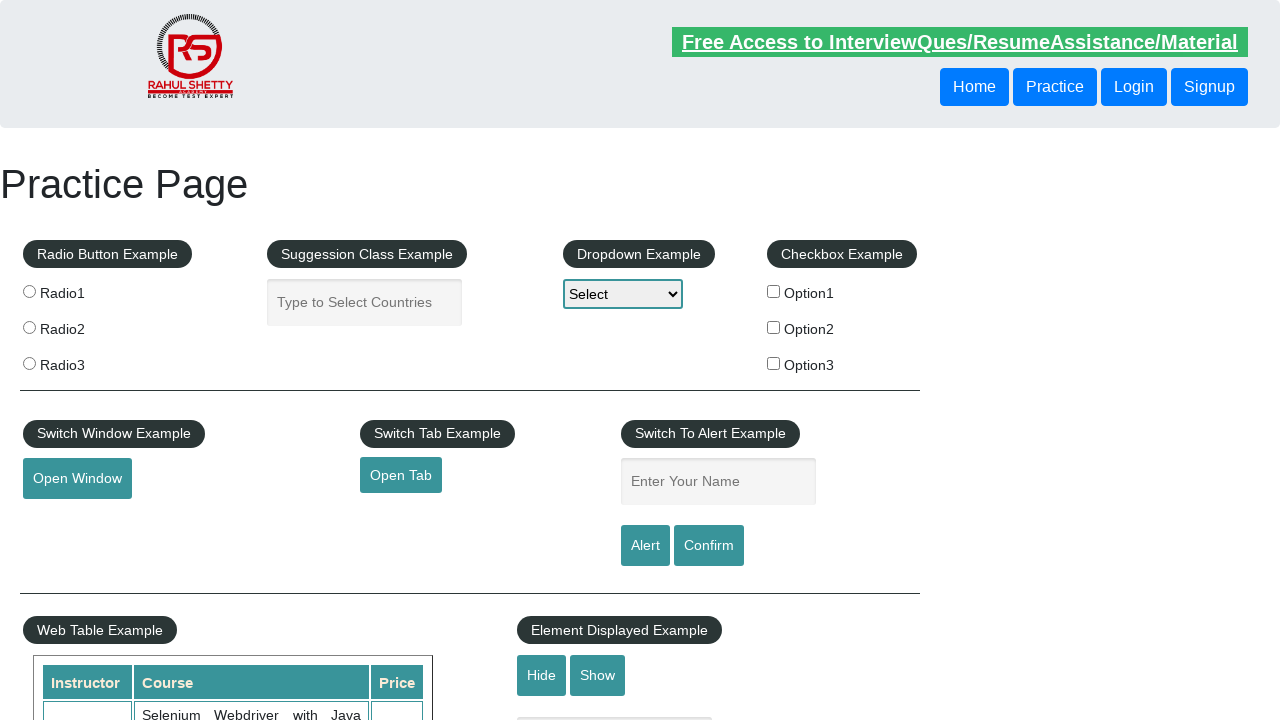

Checked if the text input element is enabled
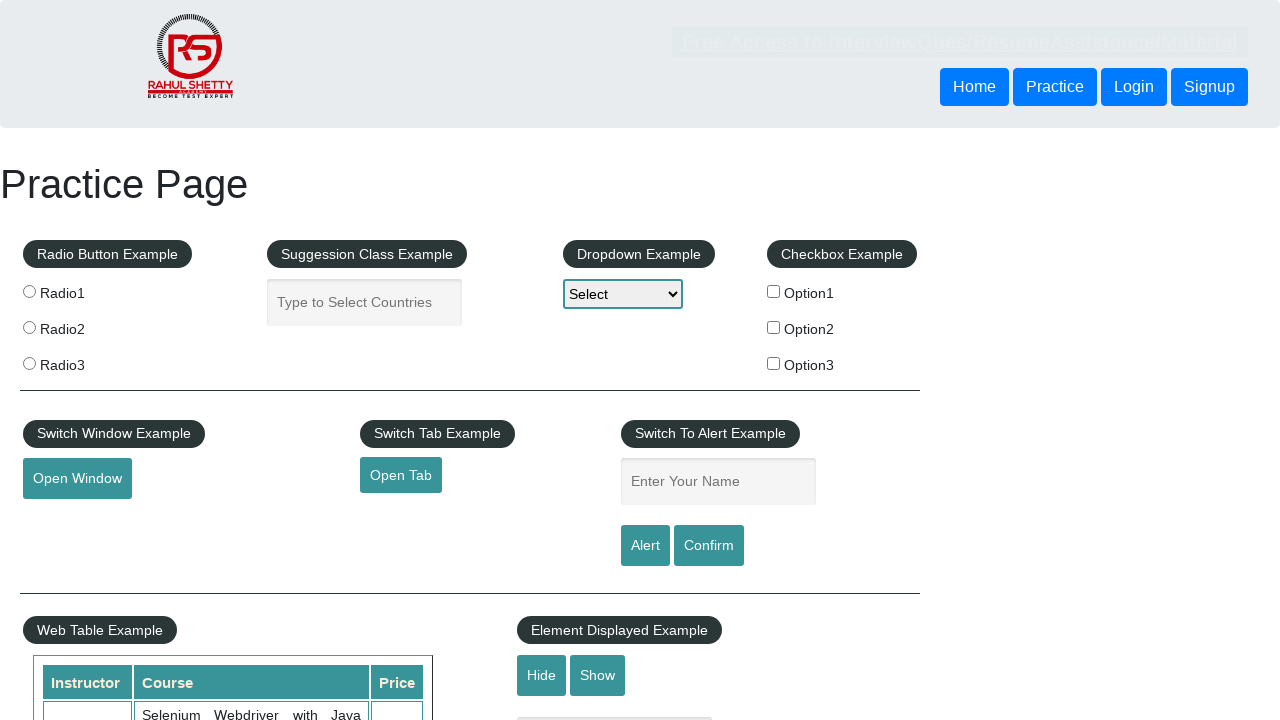

Printed element enabled status: True
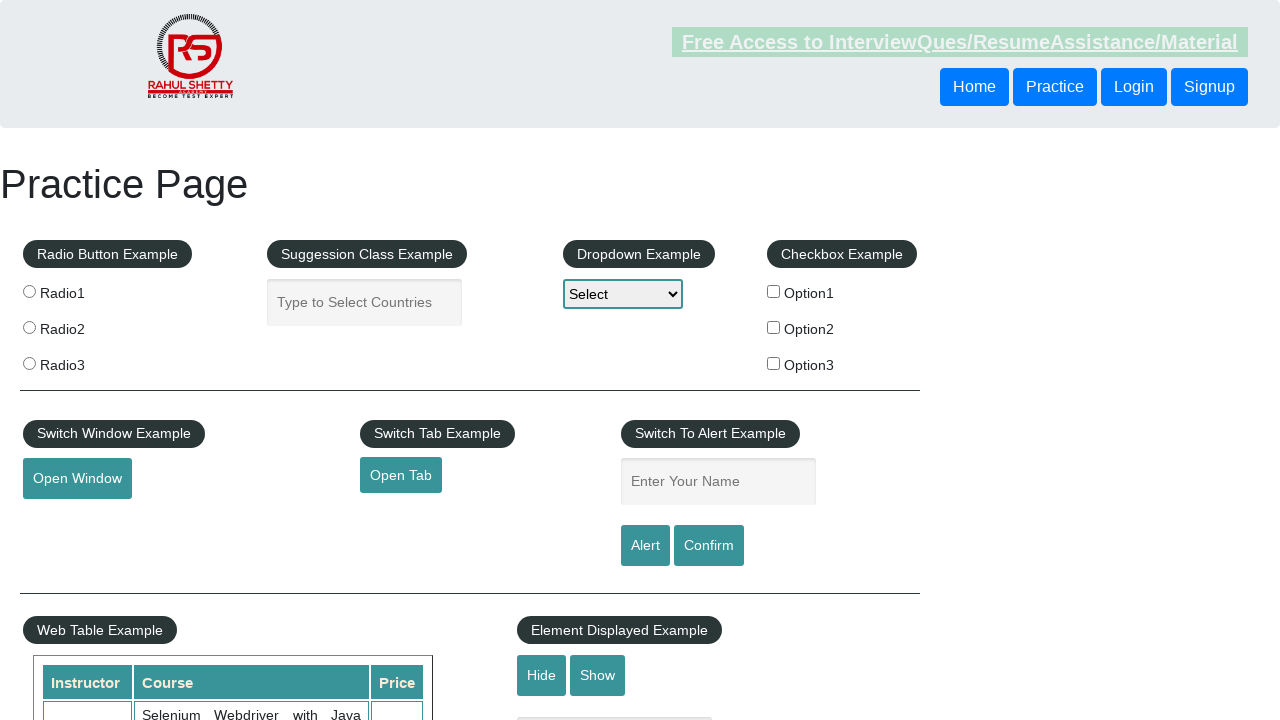

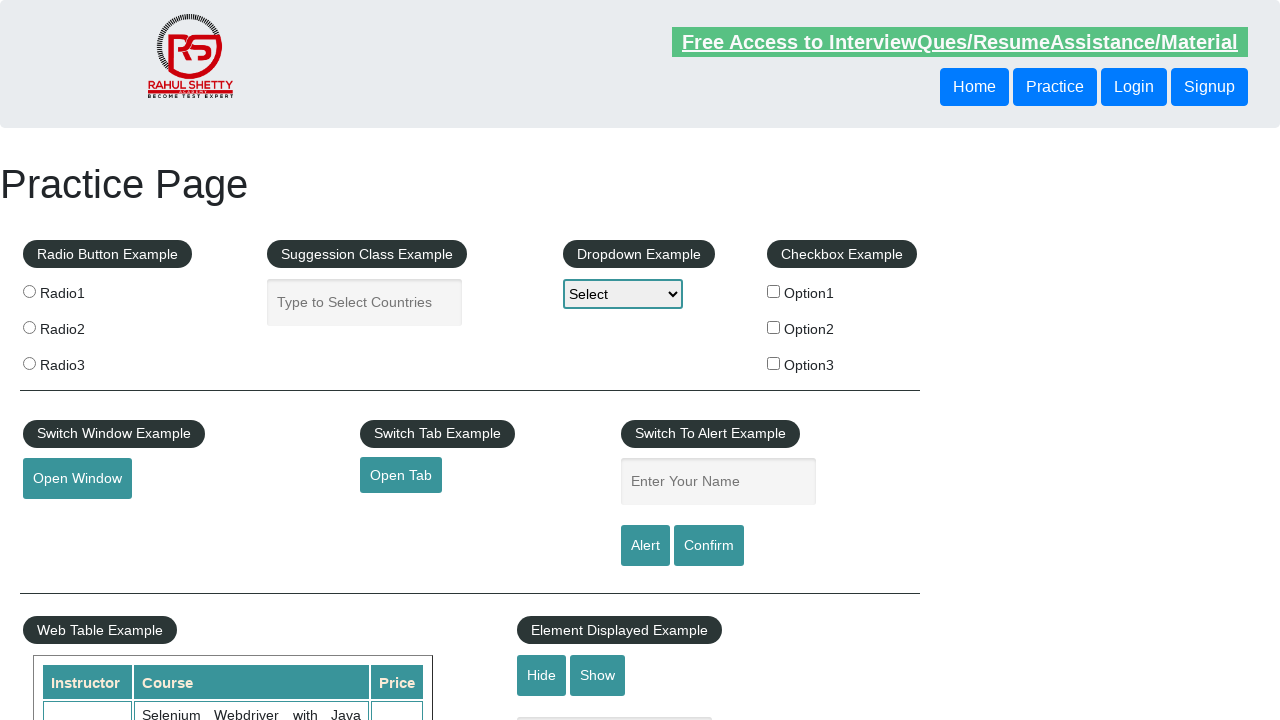